Tests drag and drop functionality by dragging an Angular element to a designated drop area using click-and-hold, move, and release actions.

Starting URL: http://demo.automationtesting.in/Static.html

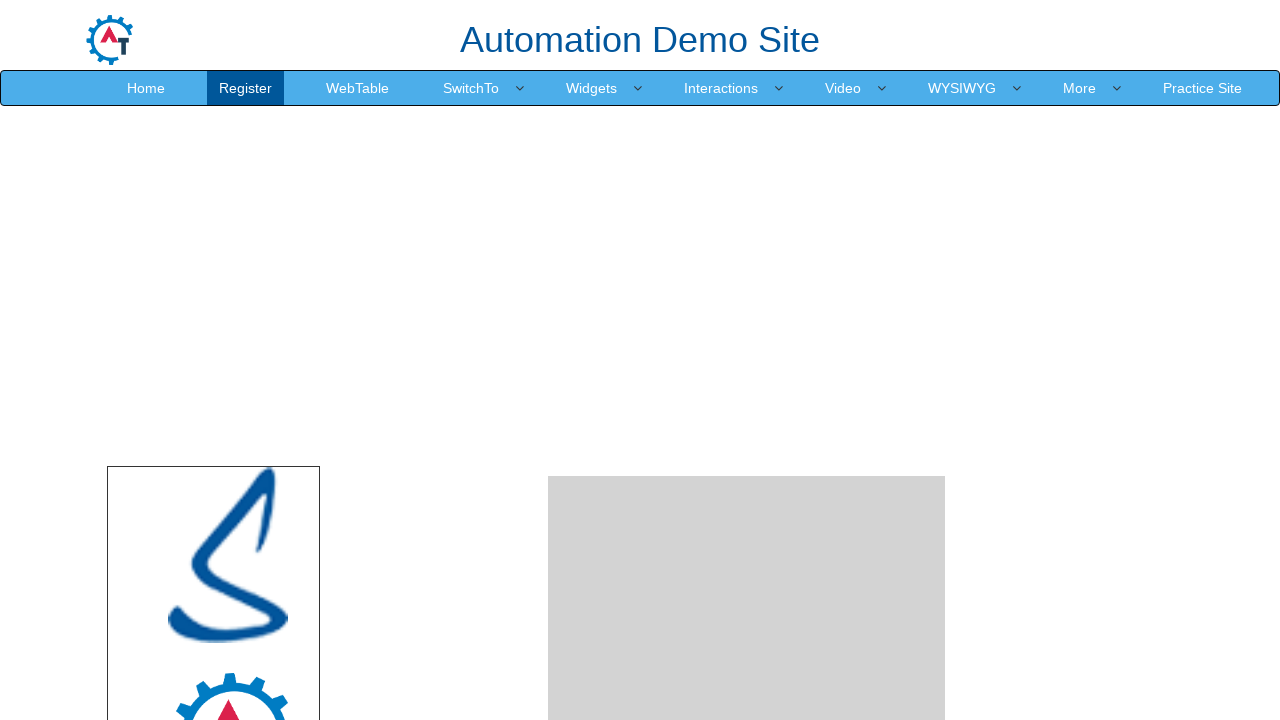

Waited 2 seconds for page to load
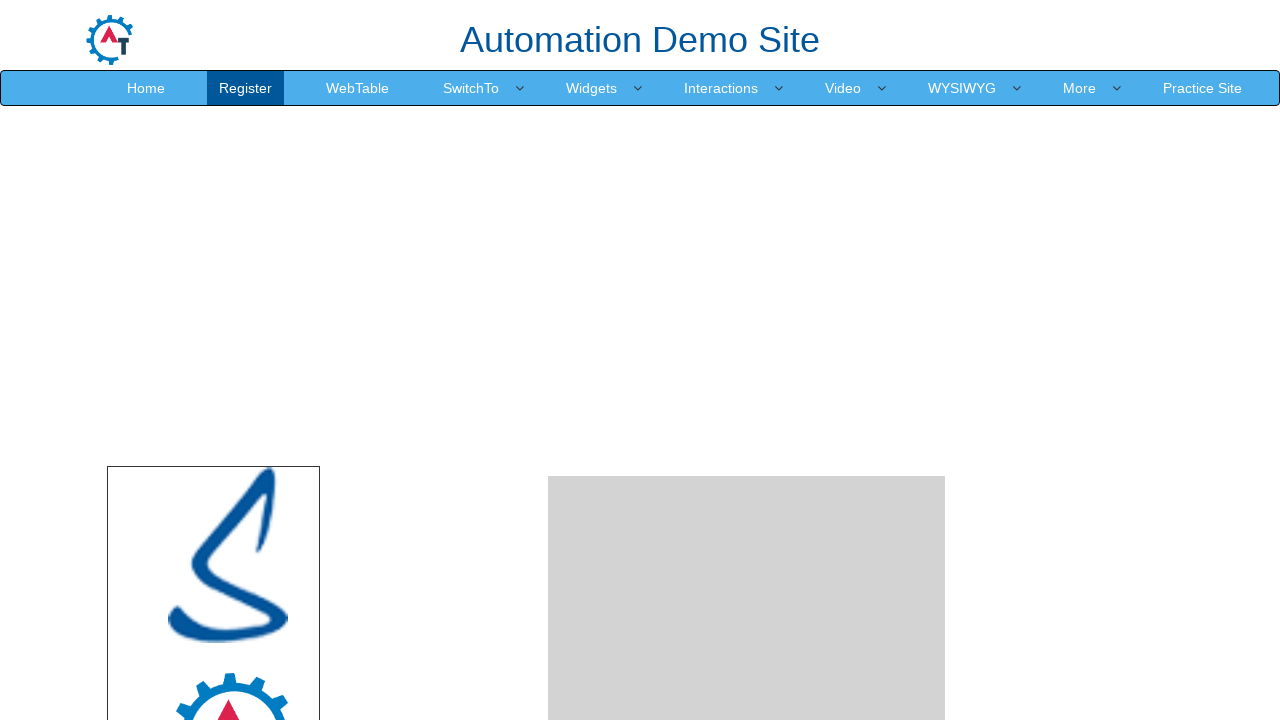

Located draggable Angular element
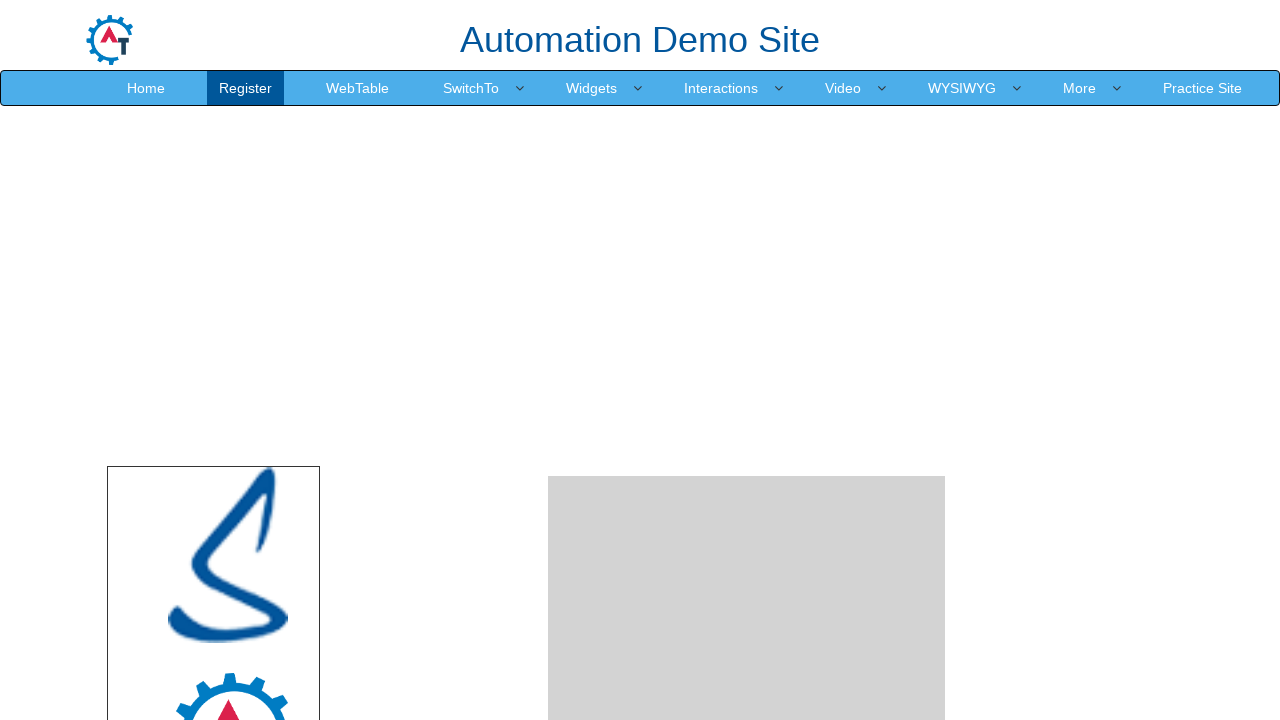

Located drop area element
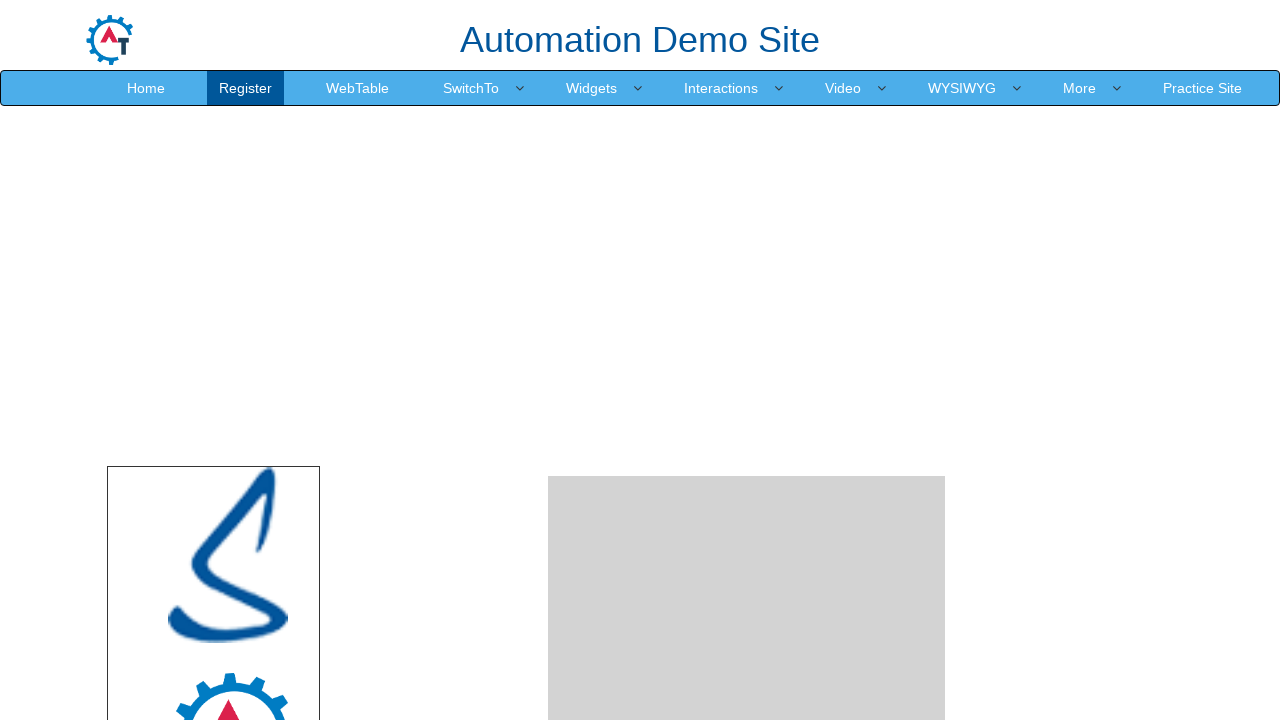

Draggable Angular element is now visible
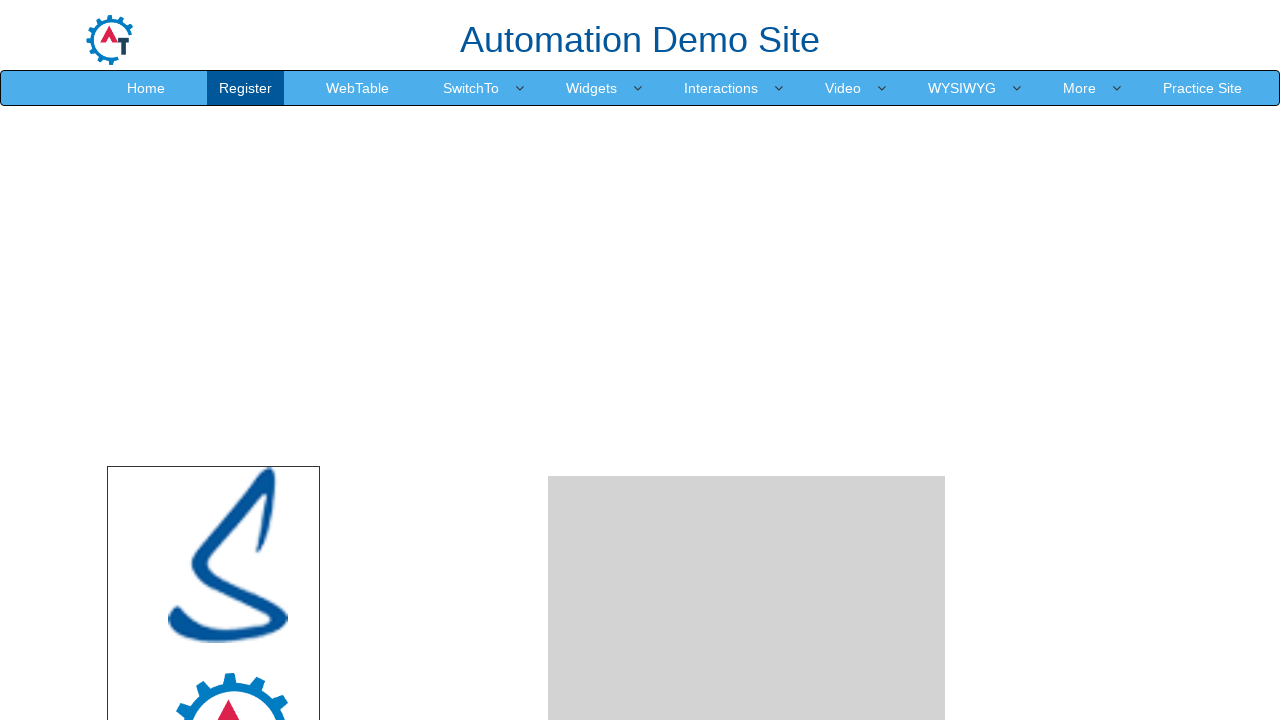

Drop area element is now visible
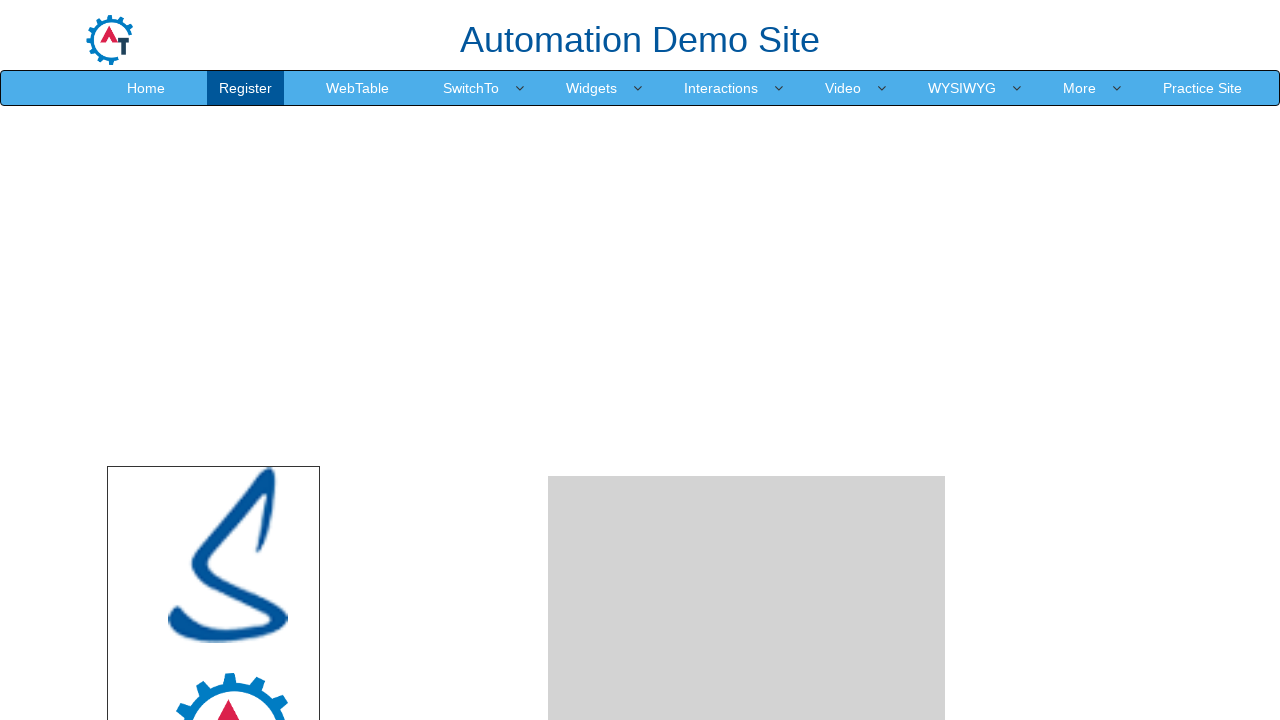

Dragged Angular element to drop area using drag_to action at (747, 481)
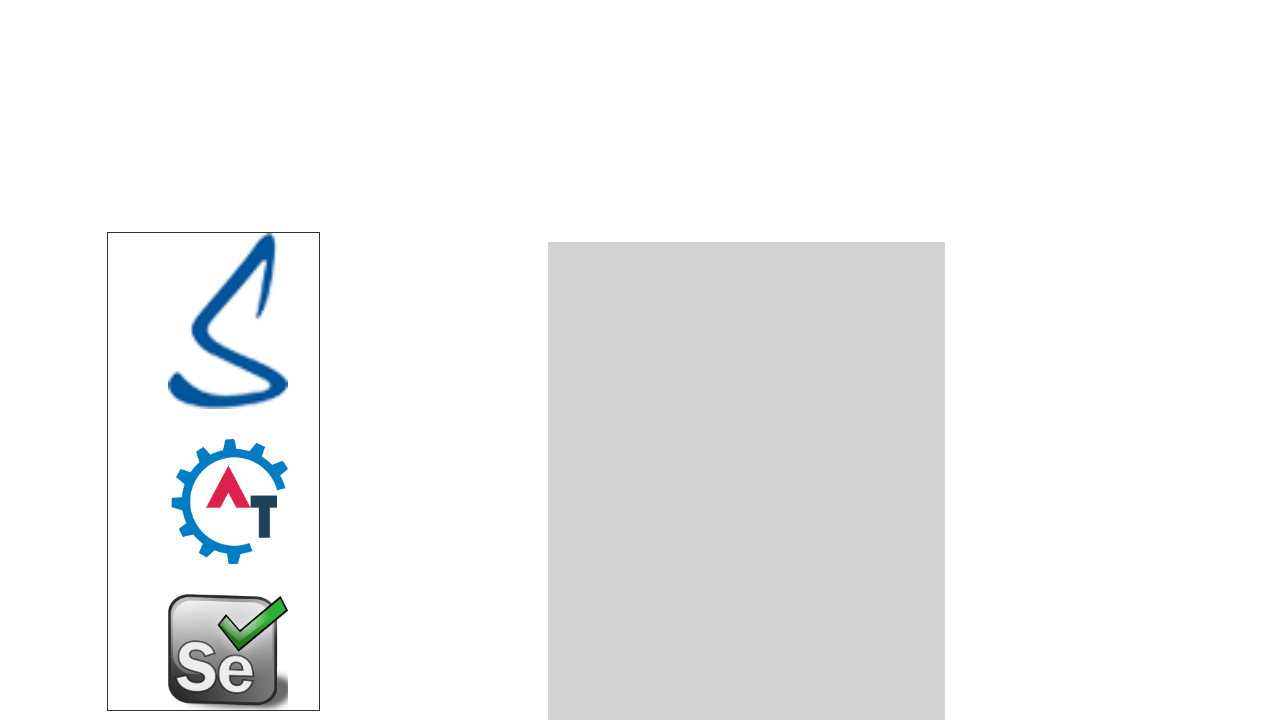

Waited 2 seconds to observe drag and drop result
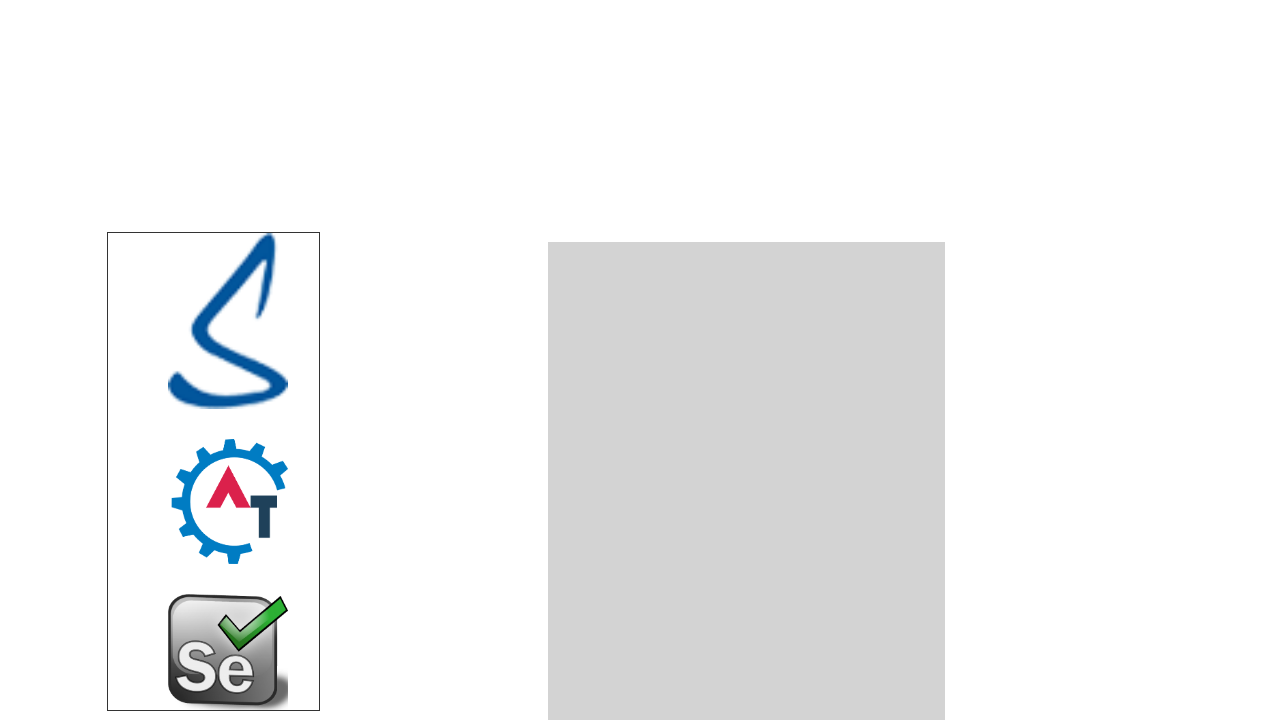

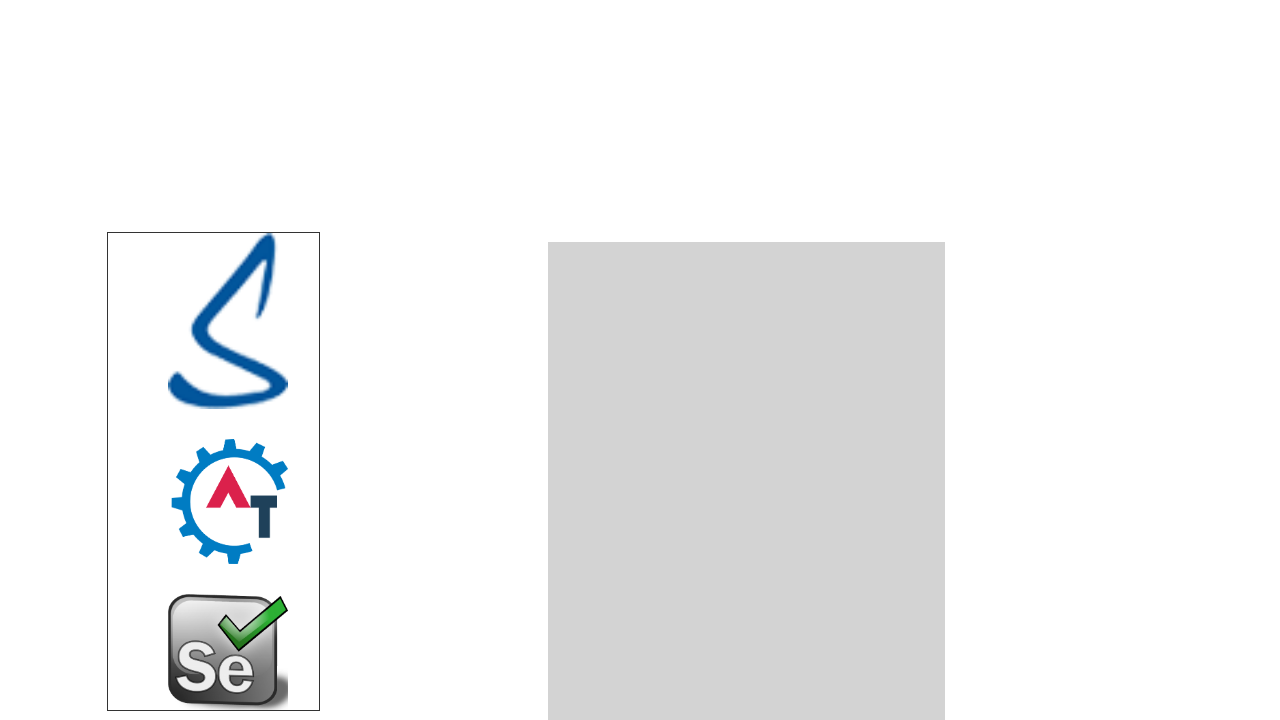